Navigates to All Cat Supplies subcategory by hovering over Cat Supplies menu and clicking the subcategory link

Starting URL: https://valiant-pet-demo.mybigcommerce.com/

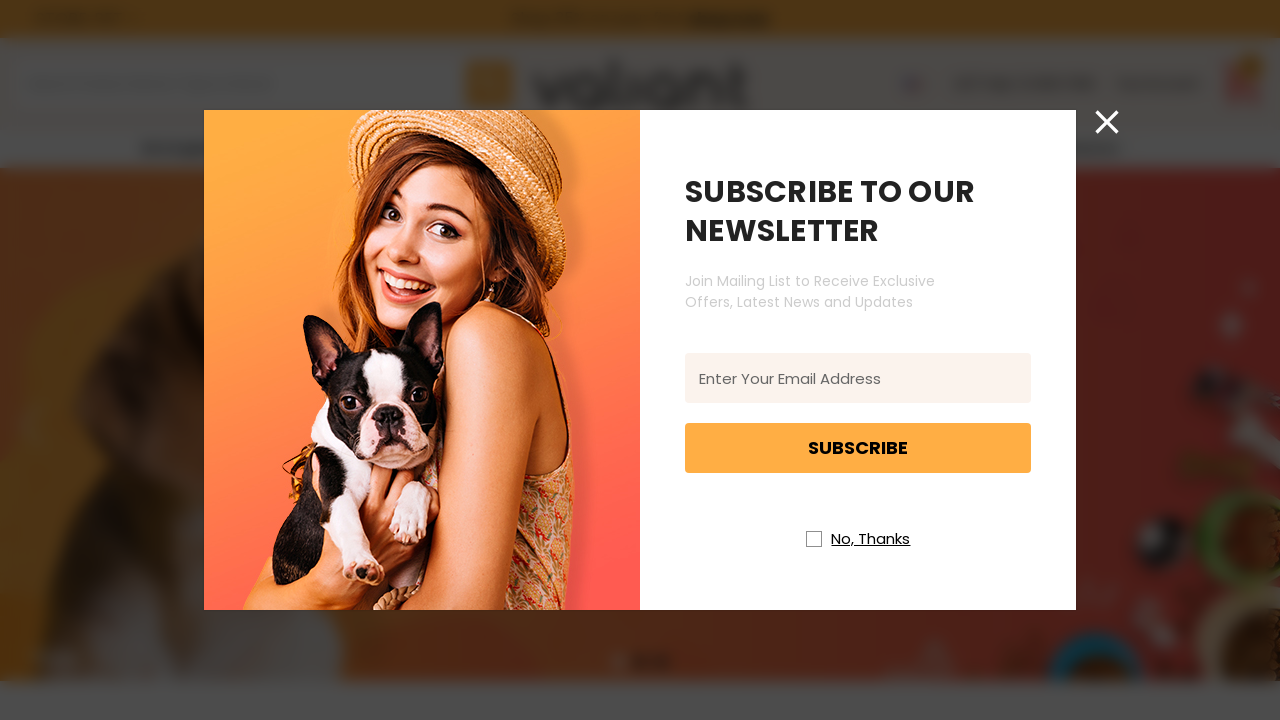

Closed newsletter popup at (1107, 122) on //i[@class='icon icon-newsletter-close']//*[name()='svg']
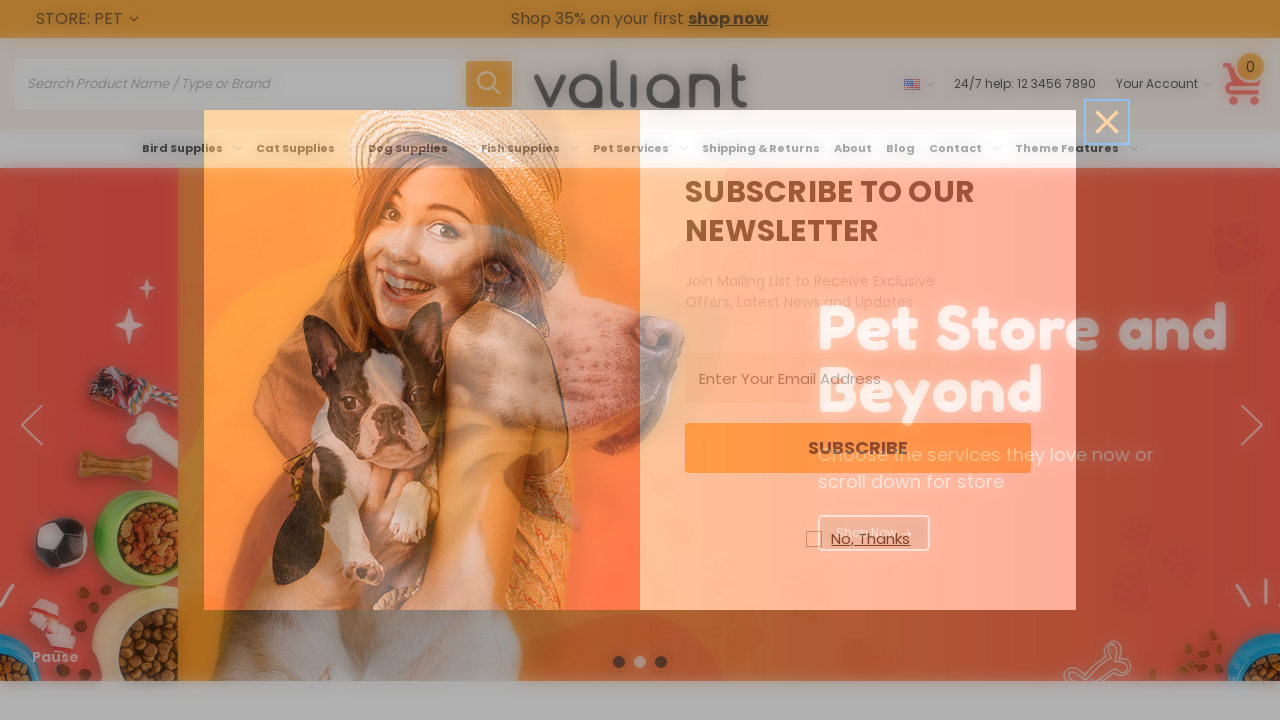

Hovered over Cat Supplies menu at (305, 148) on xpath=//a[@aria-label='Cat Supplies'][normalize-space()='Cat Supplies']
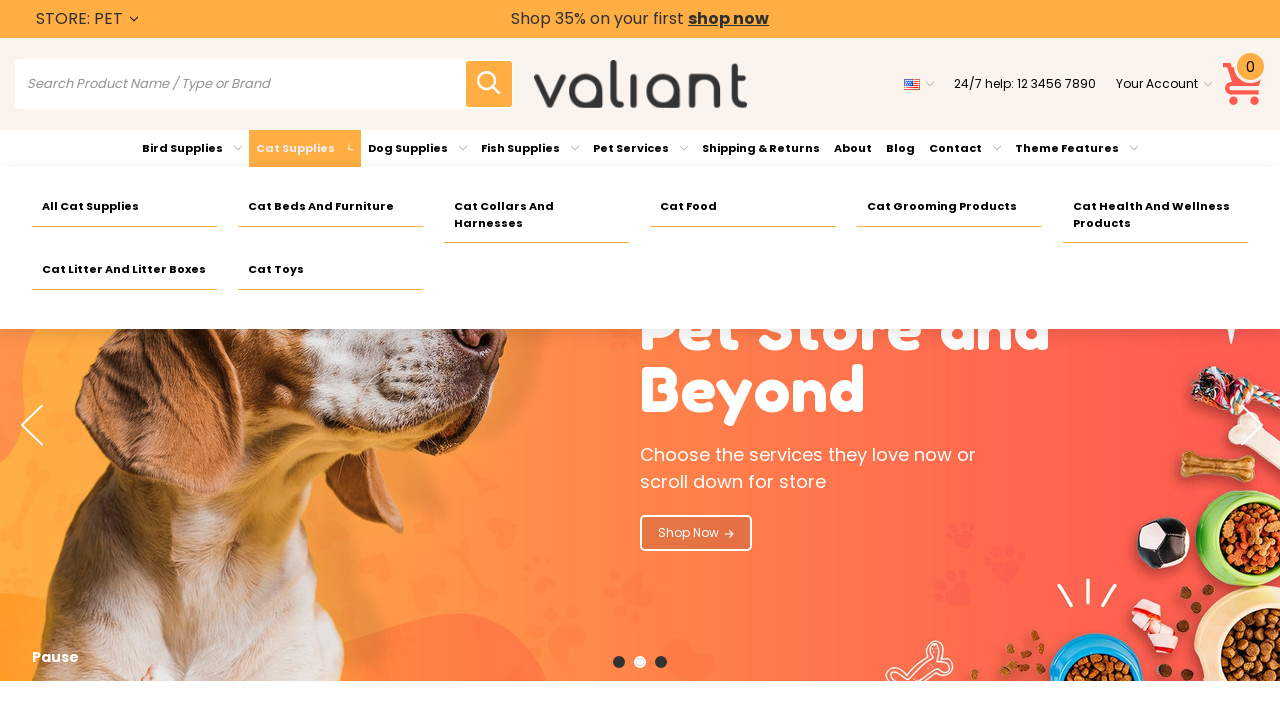

Clicked on All Cat Supplies subcategory link at (124, 207) on xpath=//a[@aria-label='All Cat Supplies']
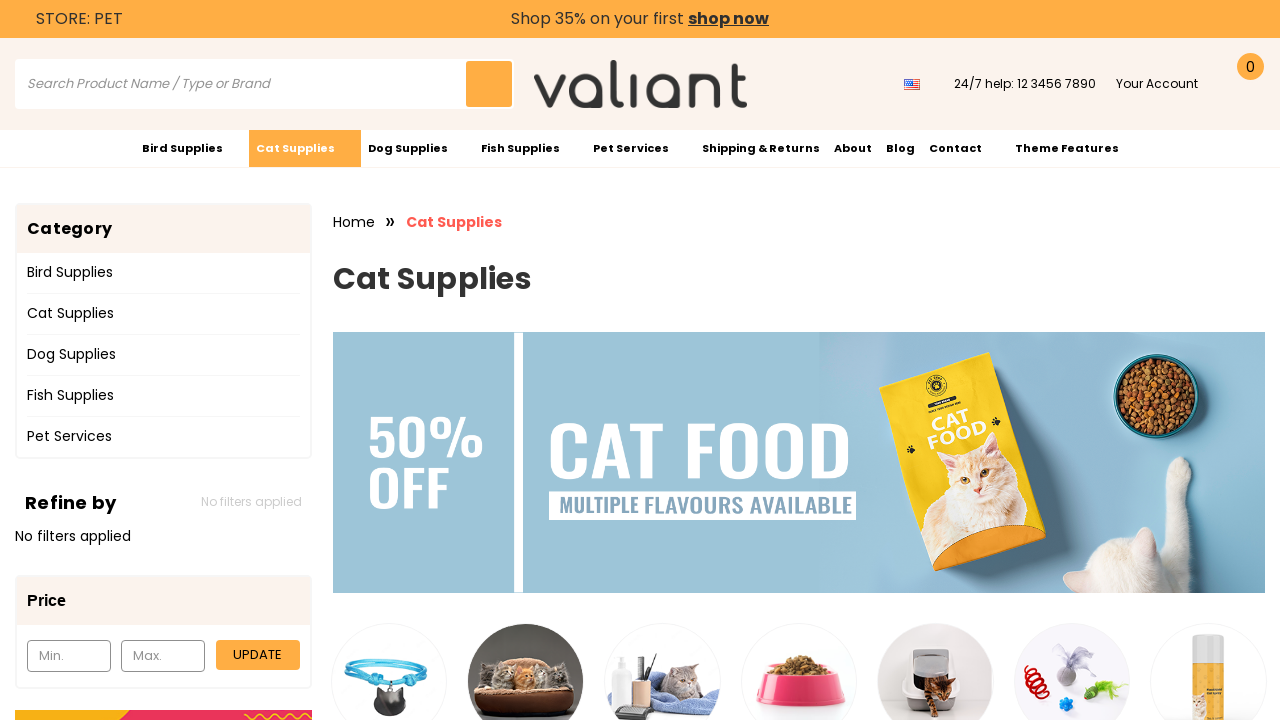

Scrolled to bottom of All Cat Supplies page
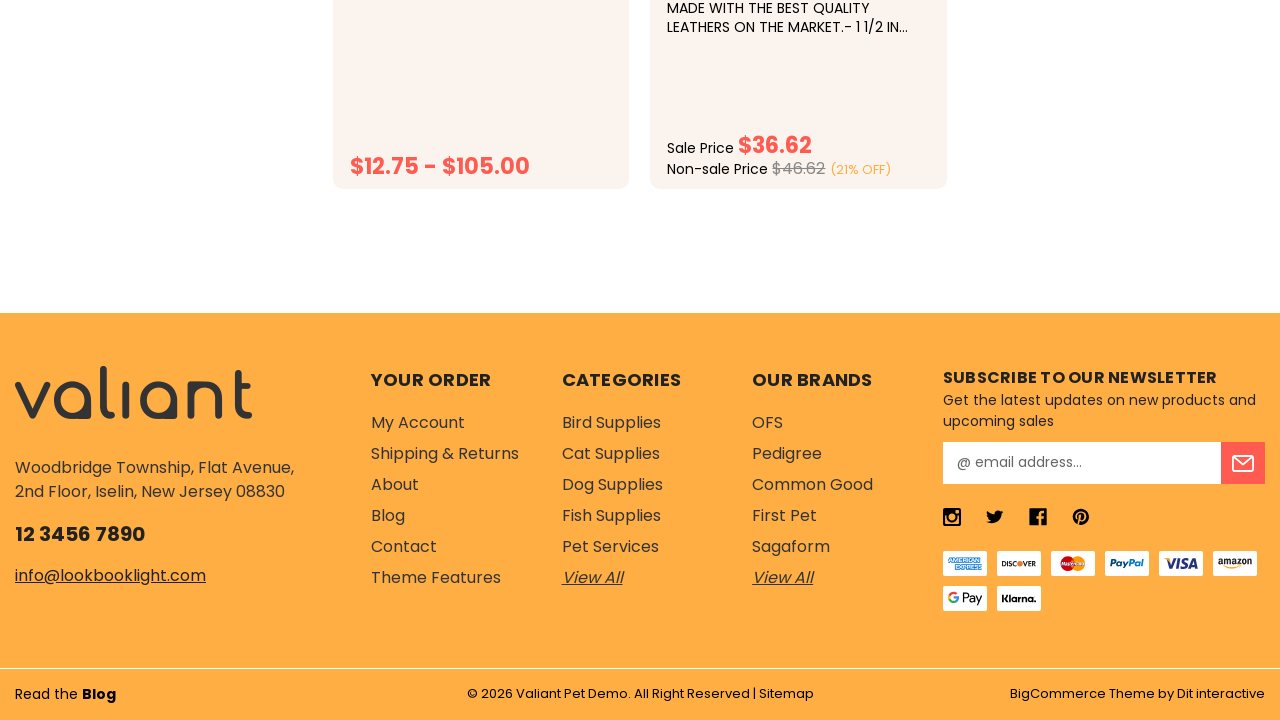

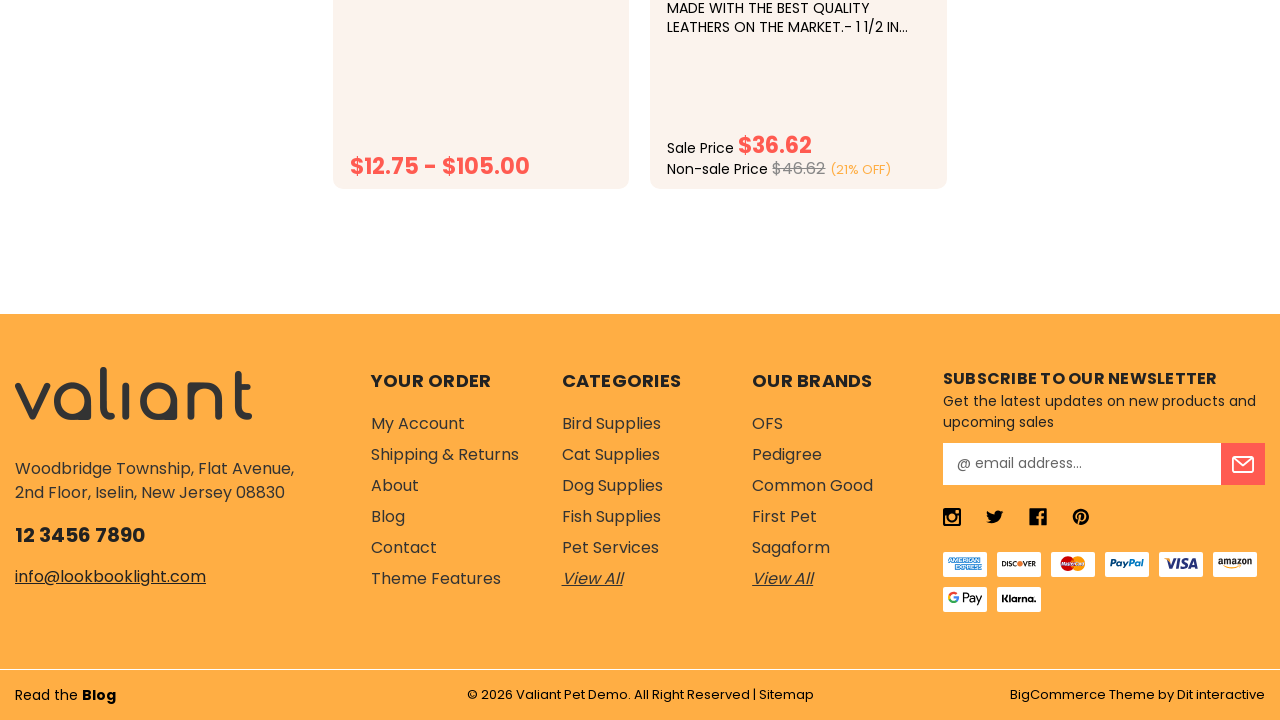